Tests a math puzzle page by reading two numbers displayed on the page, calculating their sum, selecting the result from a dropdown menu, submitting the form, and handling the resulting alert.

Starting URL: https://suninjuly.github.io/selects1.html

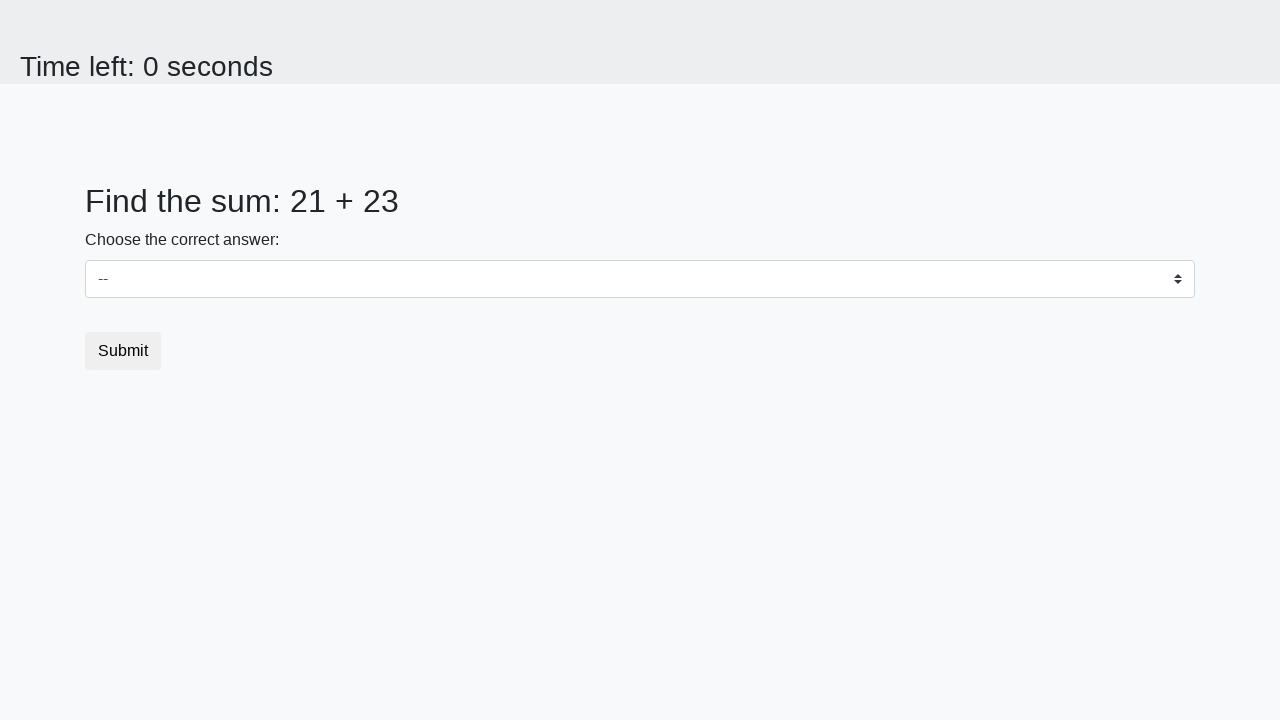

Retrieved first number from #num1 element
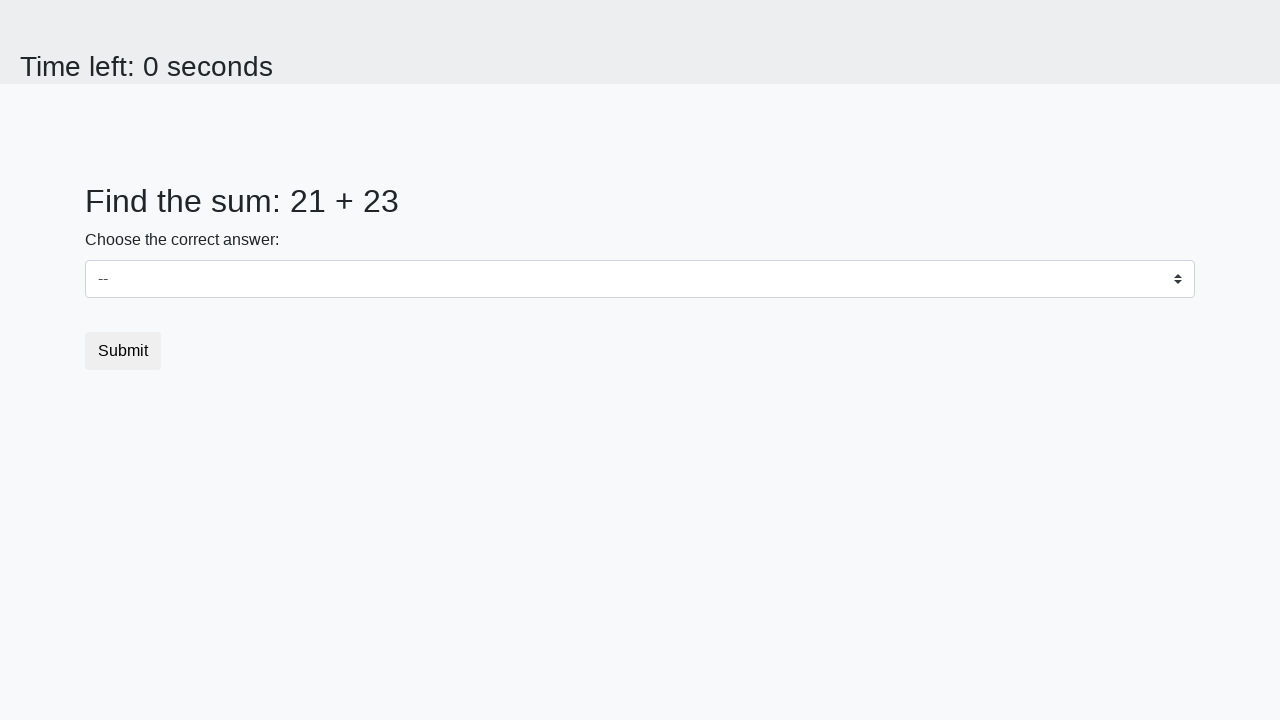

Retrieved second number from #num2 element
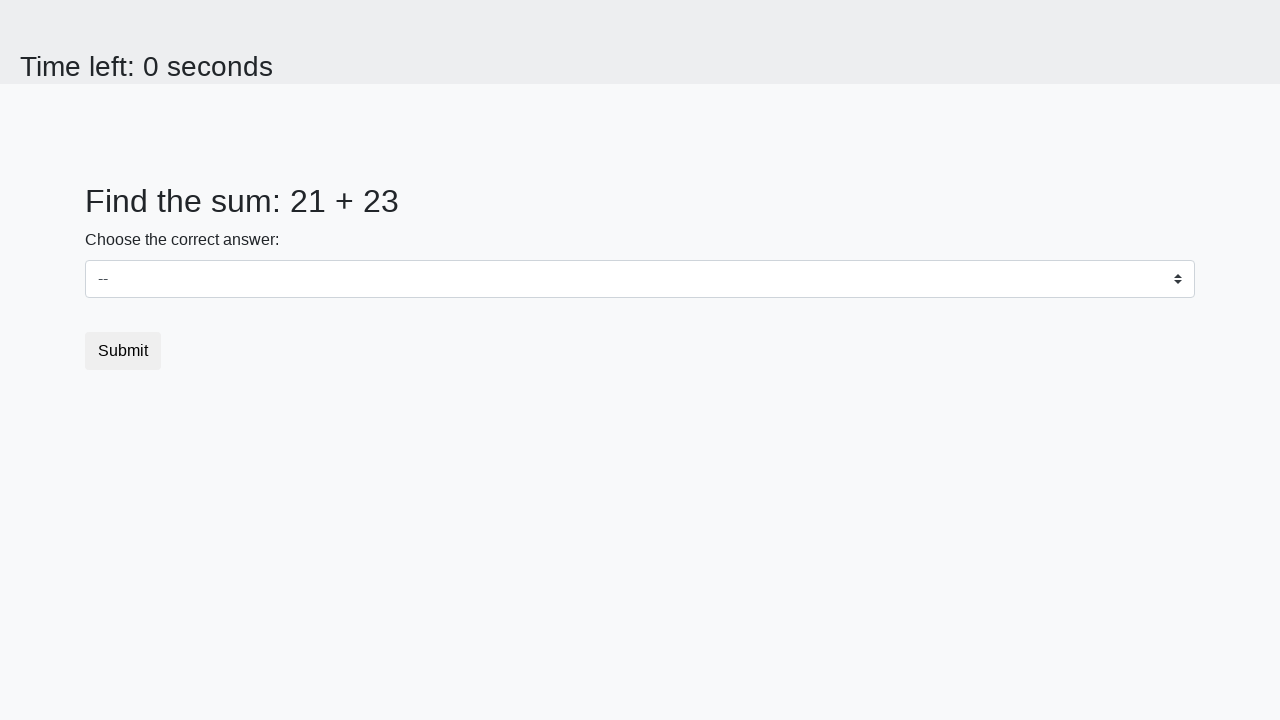

Calculated sum: 21 + 23 = 44
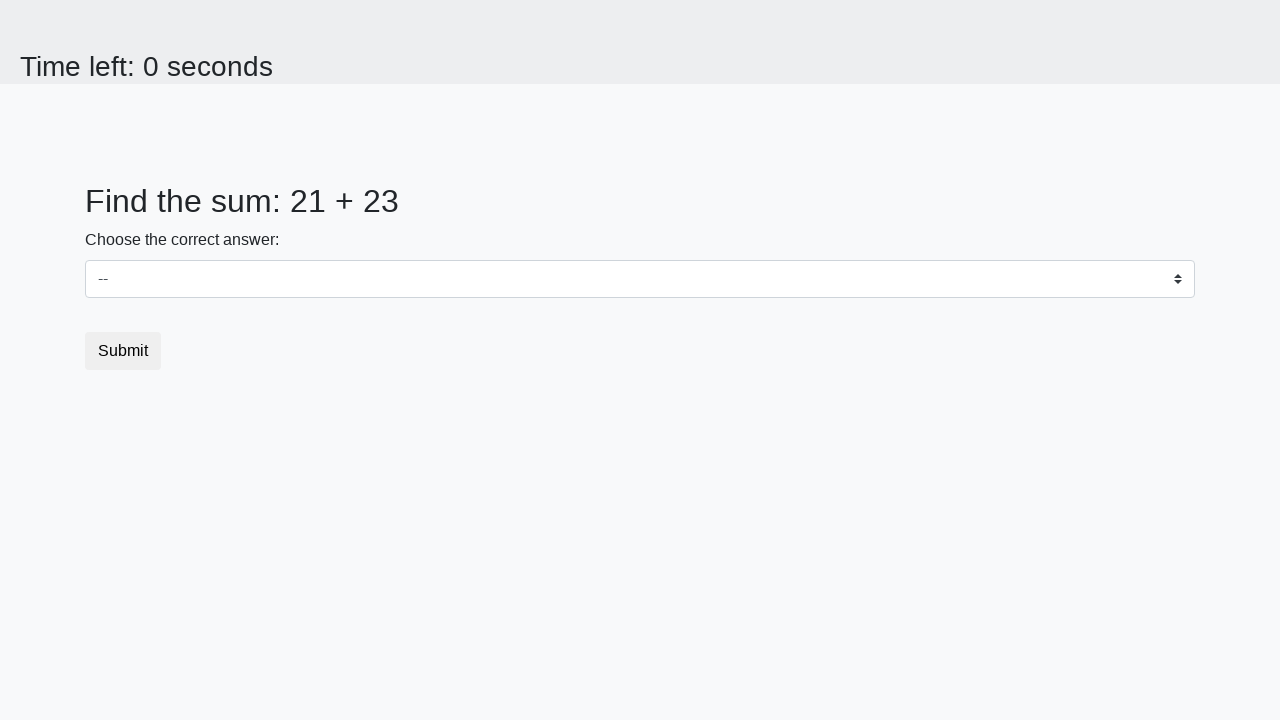

Selected 44 from dropdown menu on select
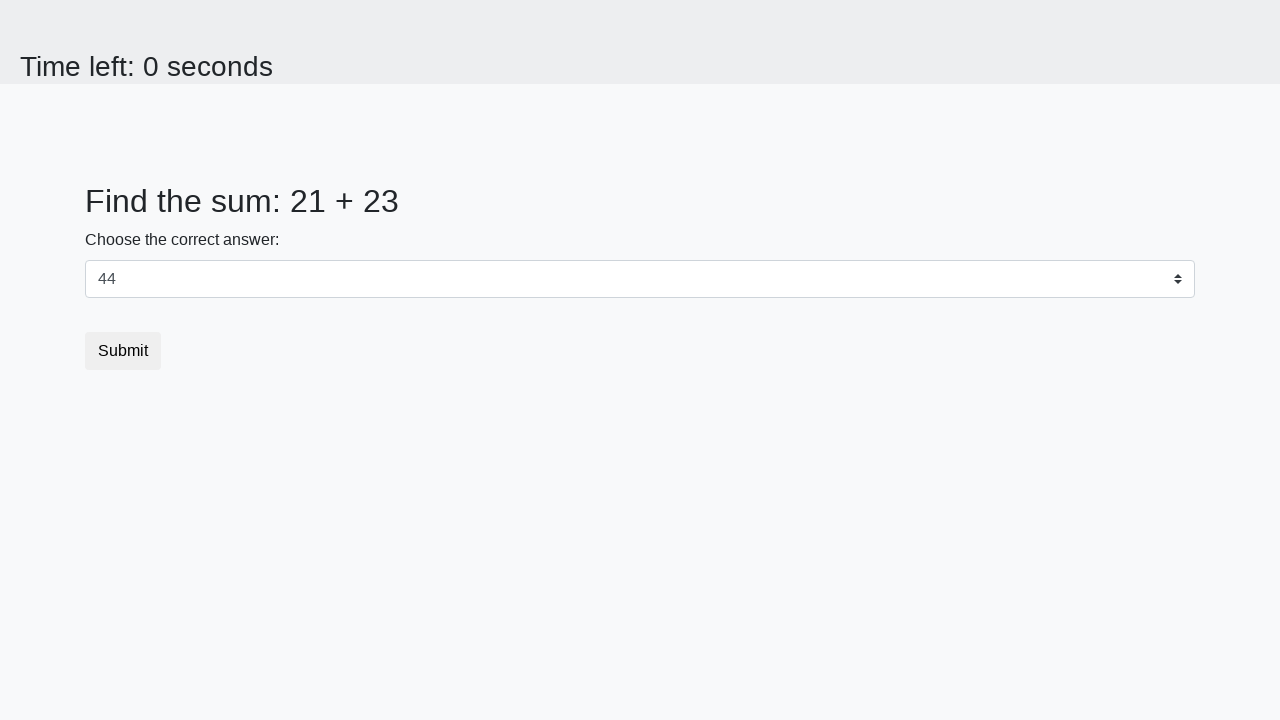

Clicked submit button at (123, 351) on [type='submit']
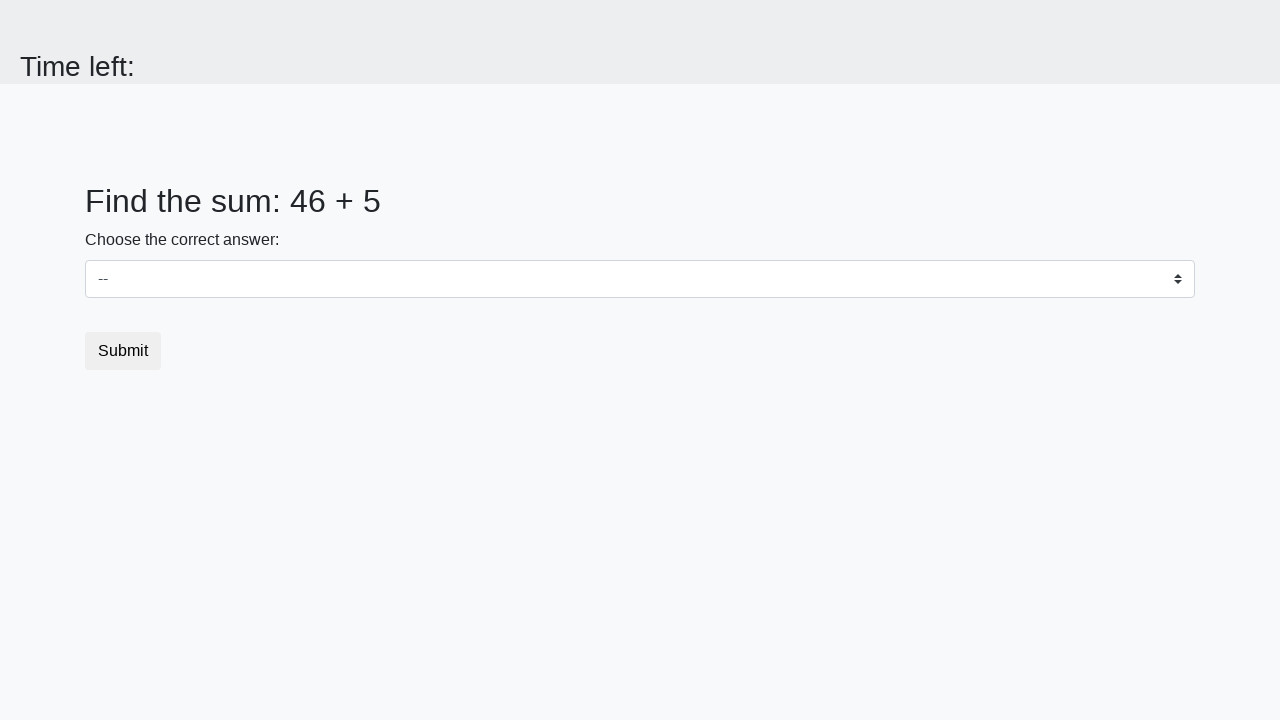

Set up dialog handler to accept alerts
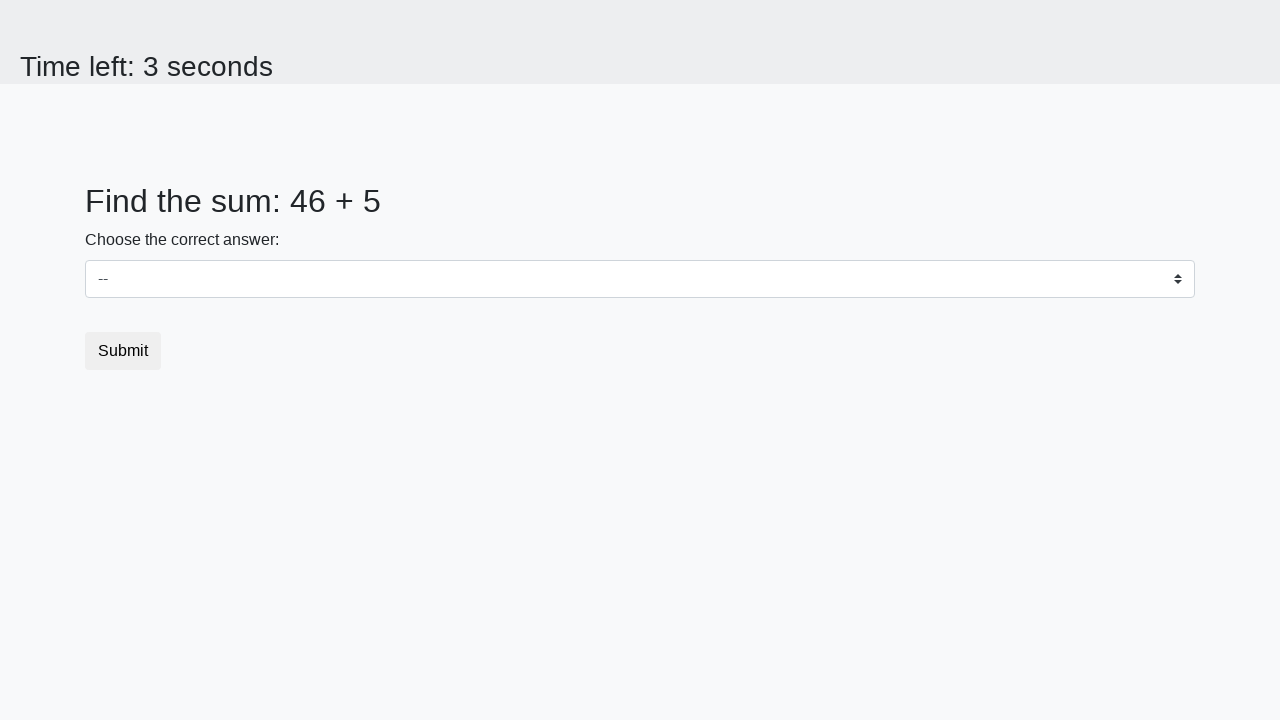

Waited for alert to appear and be handled
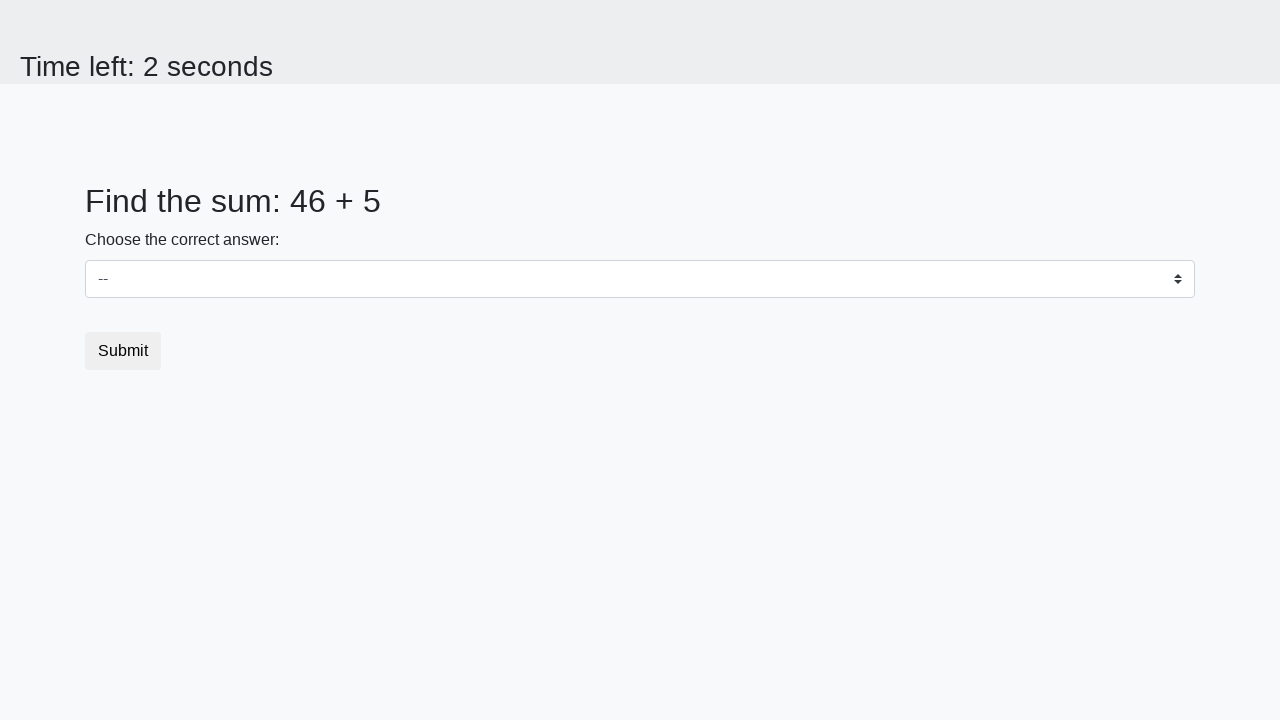

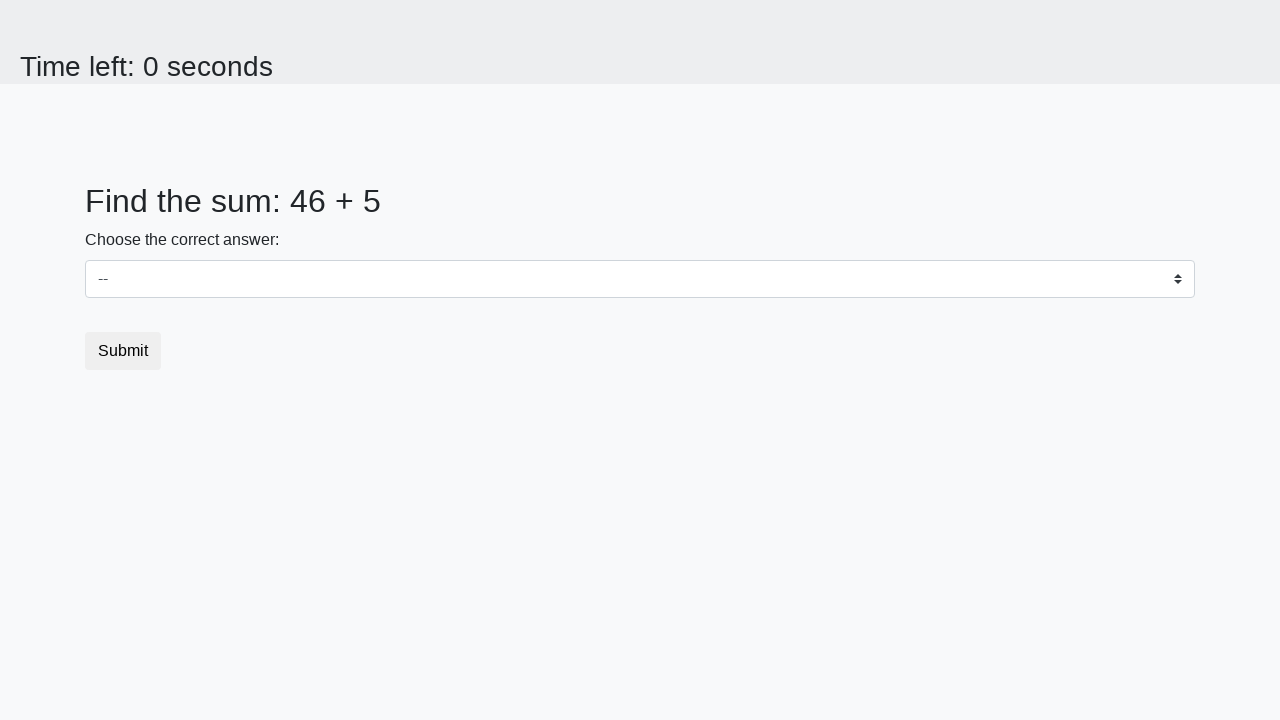